Navigates to a Selenium robot demo page and clicks on the camera option in the navigation menu

Starting URL: https://winstoncastillo.com/robot-selenium

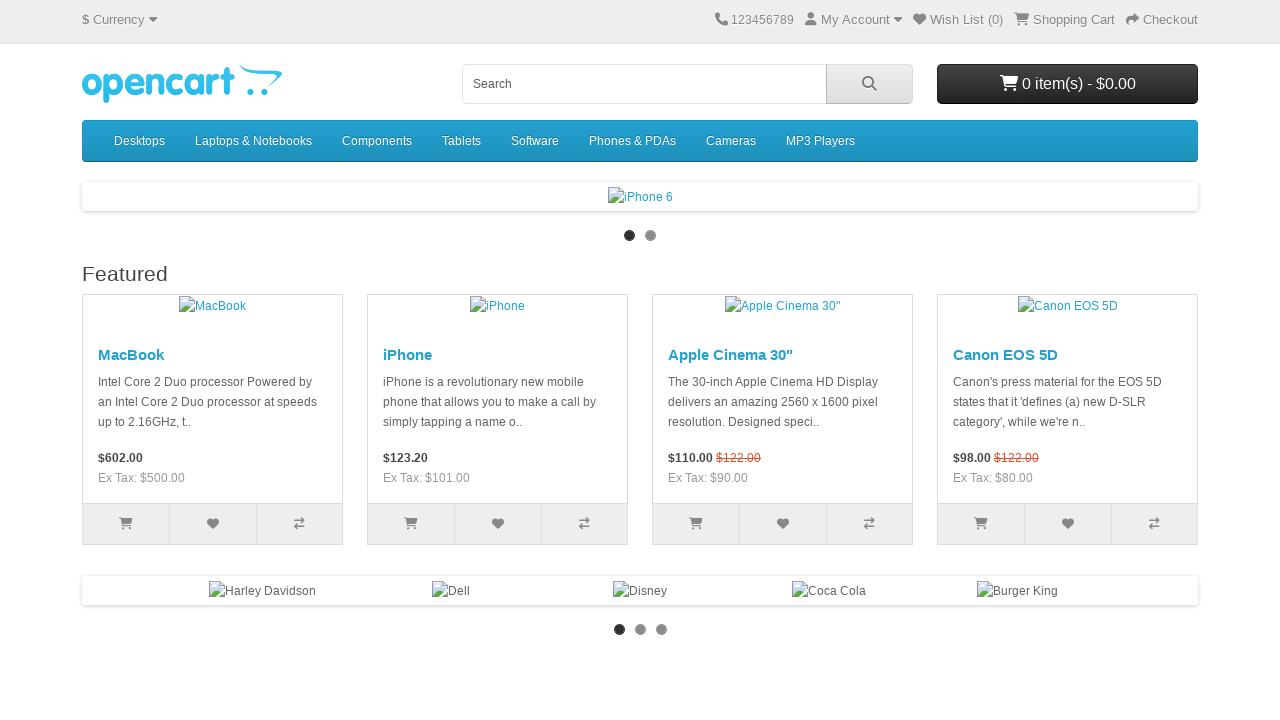

Navigated to Selenium robot demo page
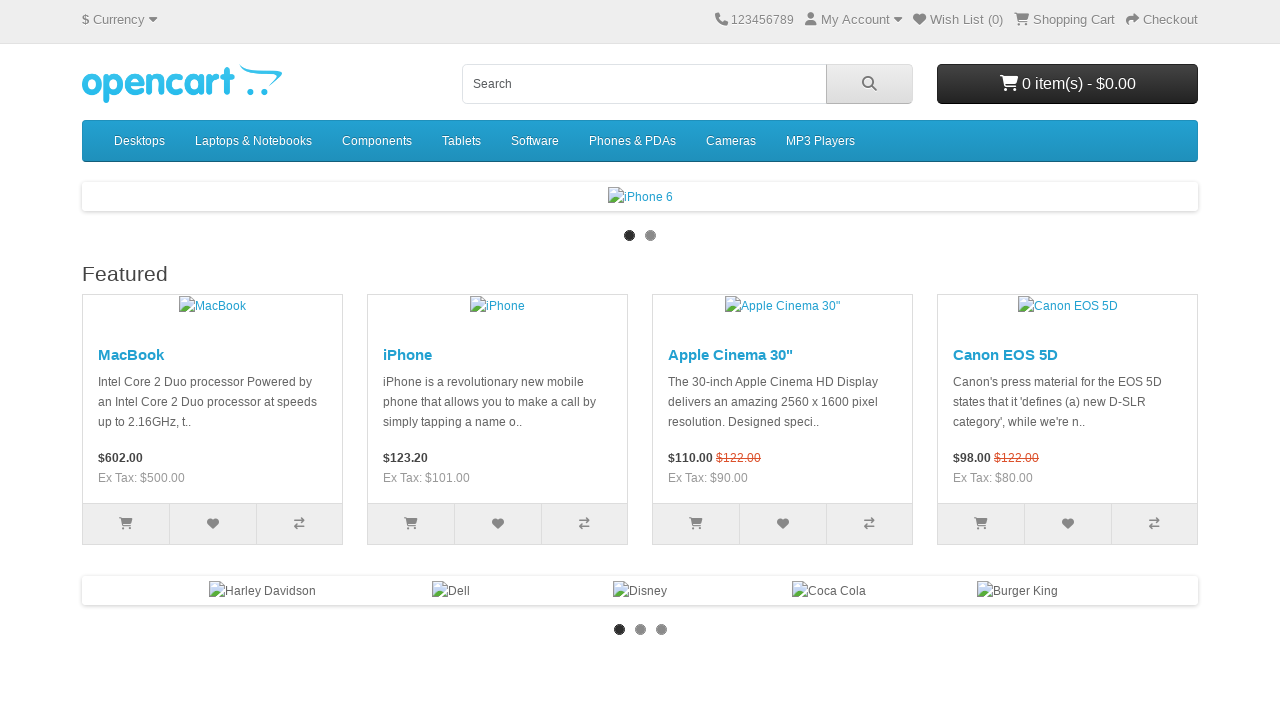

Clicked on camera option in navigation menu at (731, 141) on xpath=//*[@id='narbar-menu']/ul/li[7]/a
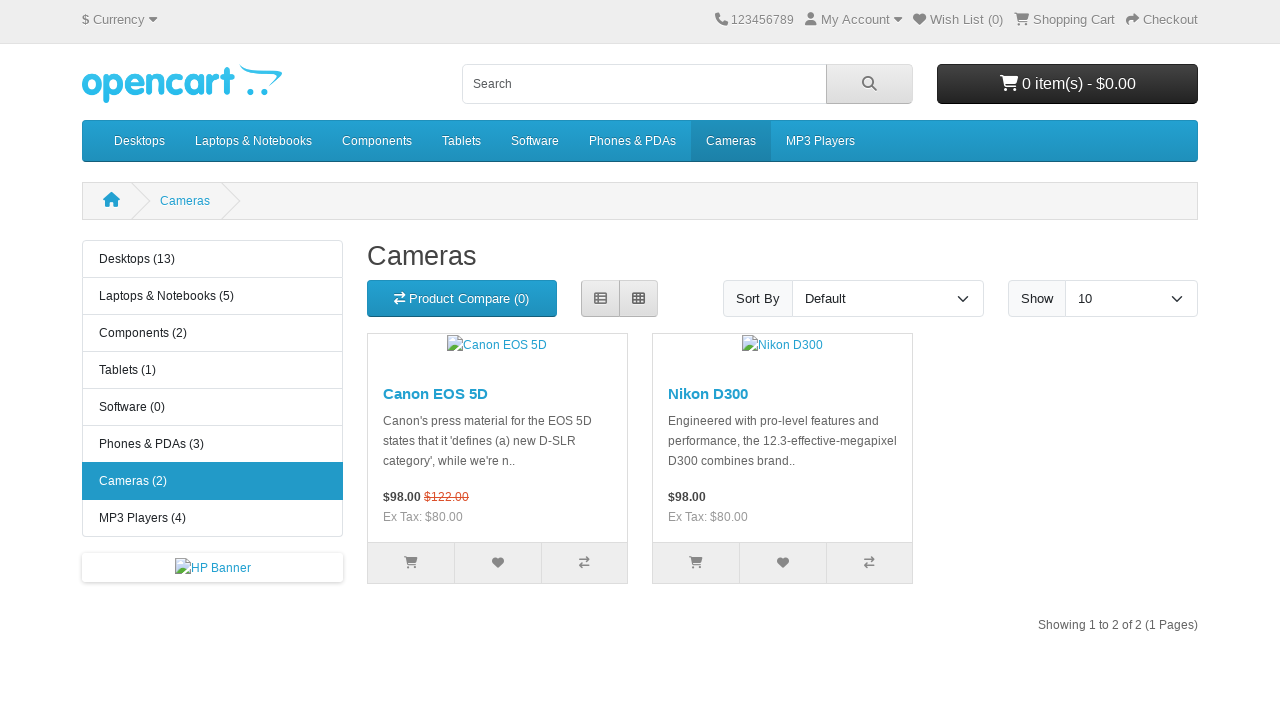

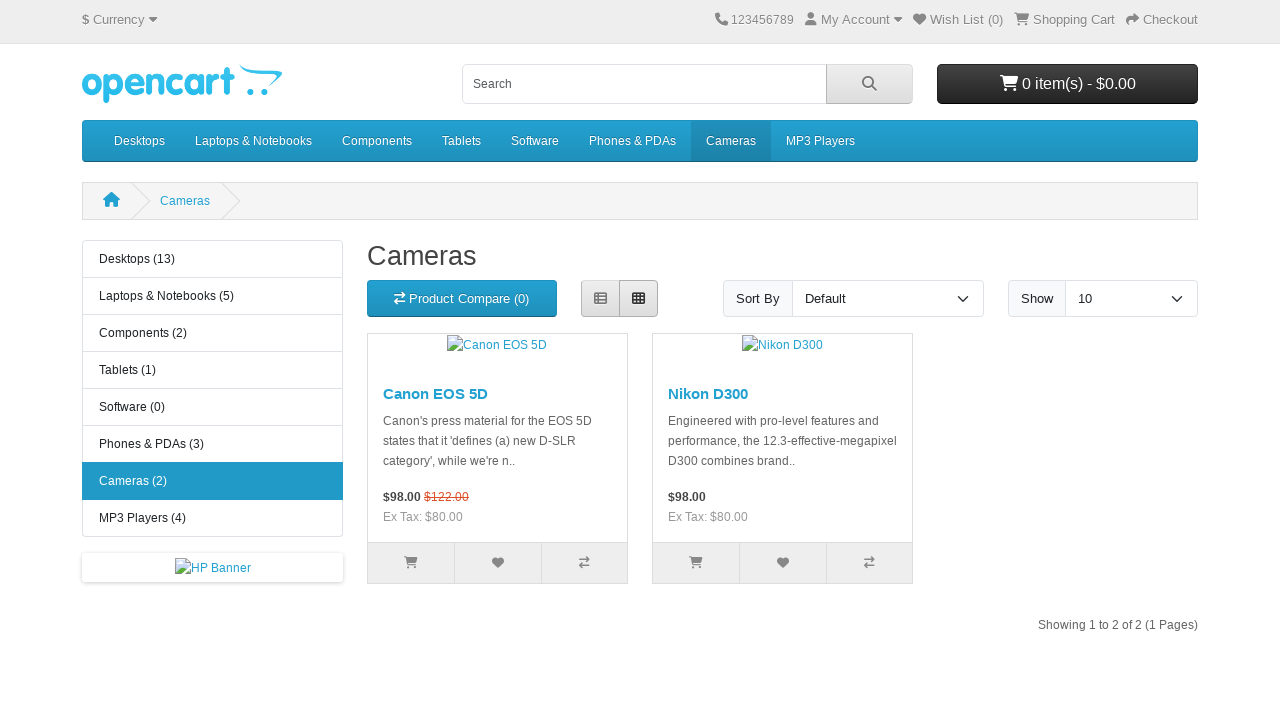